Tests auto-suggestive dropdown functionality by typing "ind" in the search field and selecting "India" from the dropdown suggestions

Starting URL: https://rahulshettyacademy.com/dropdownsPractise/

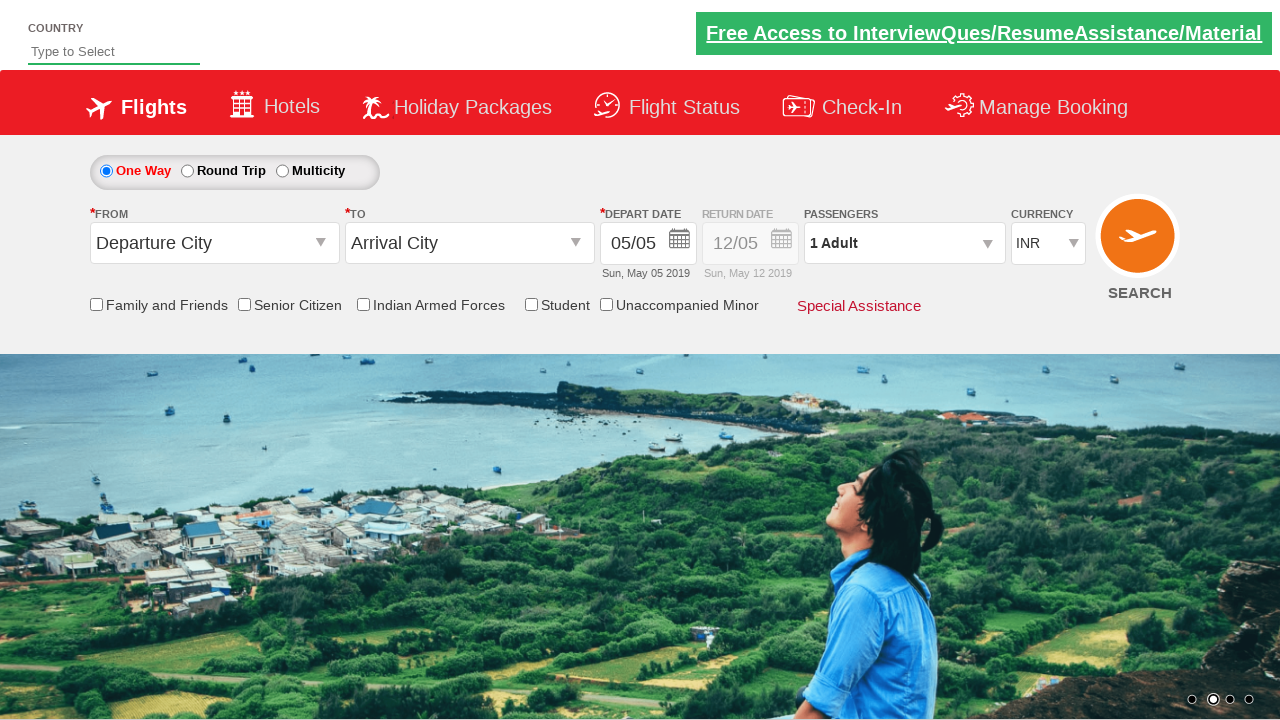

Typed 'ind' in the autosuggest field on #autosuggest
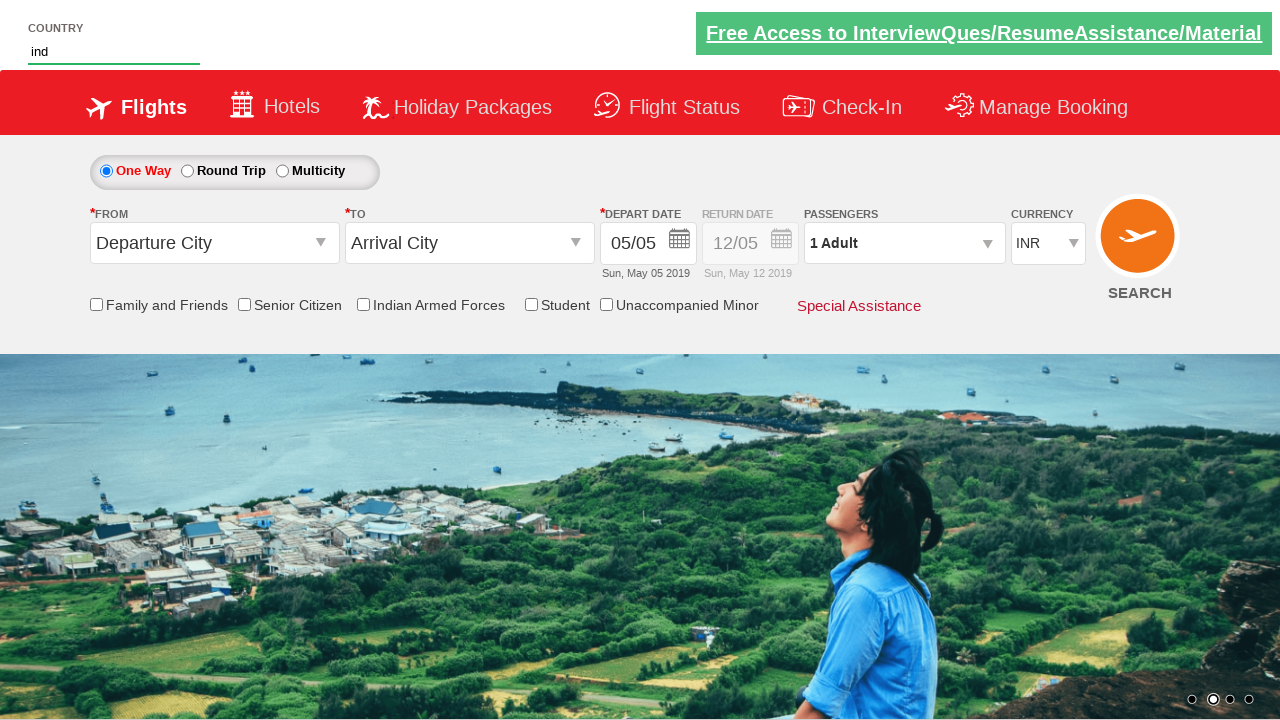

Dropdown options appeared and became visible
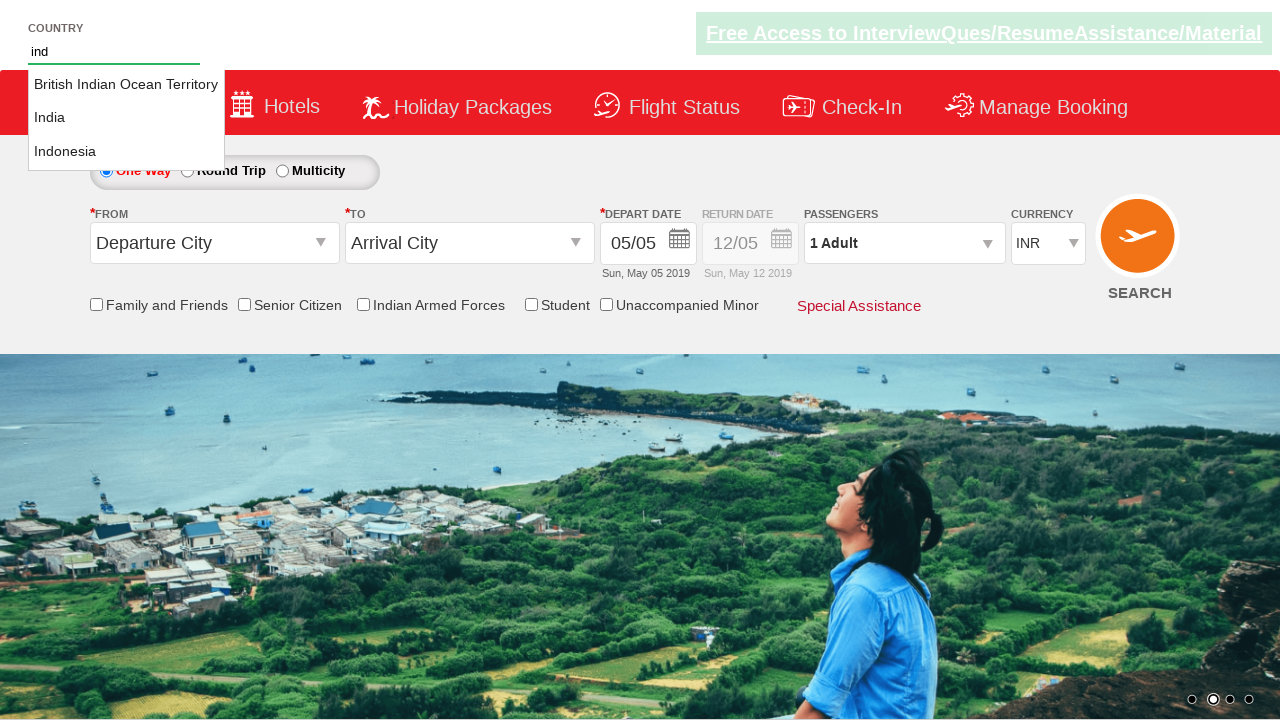

Located all dropdown option elements
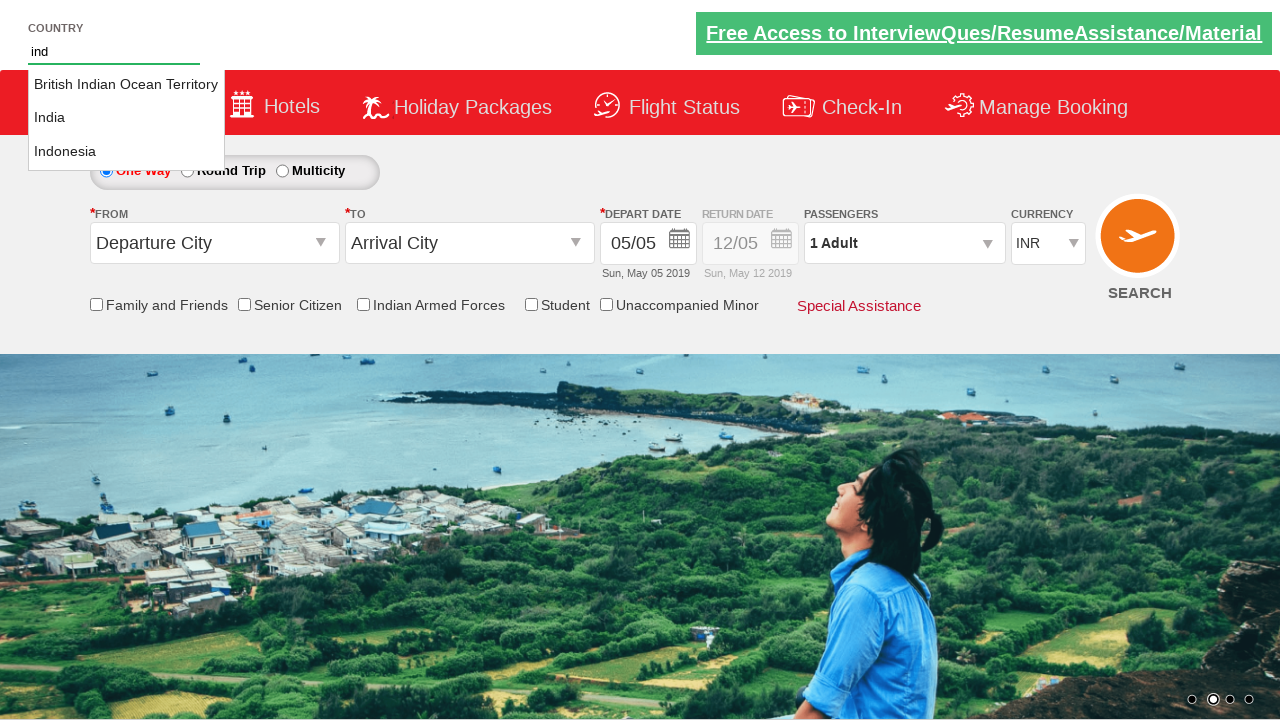

Selected 'India' from the dropdown suggestions at (126, 118) on li.ui-menu-item a >> nth=1
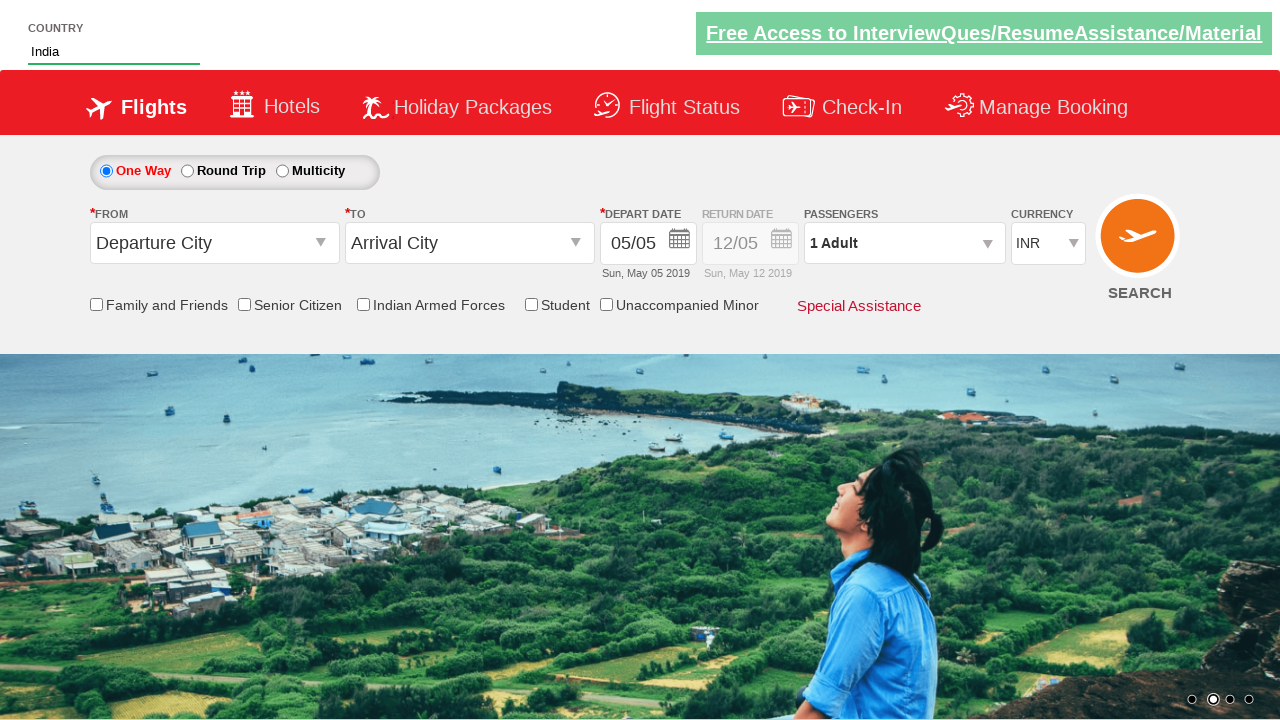

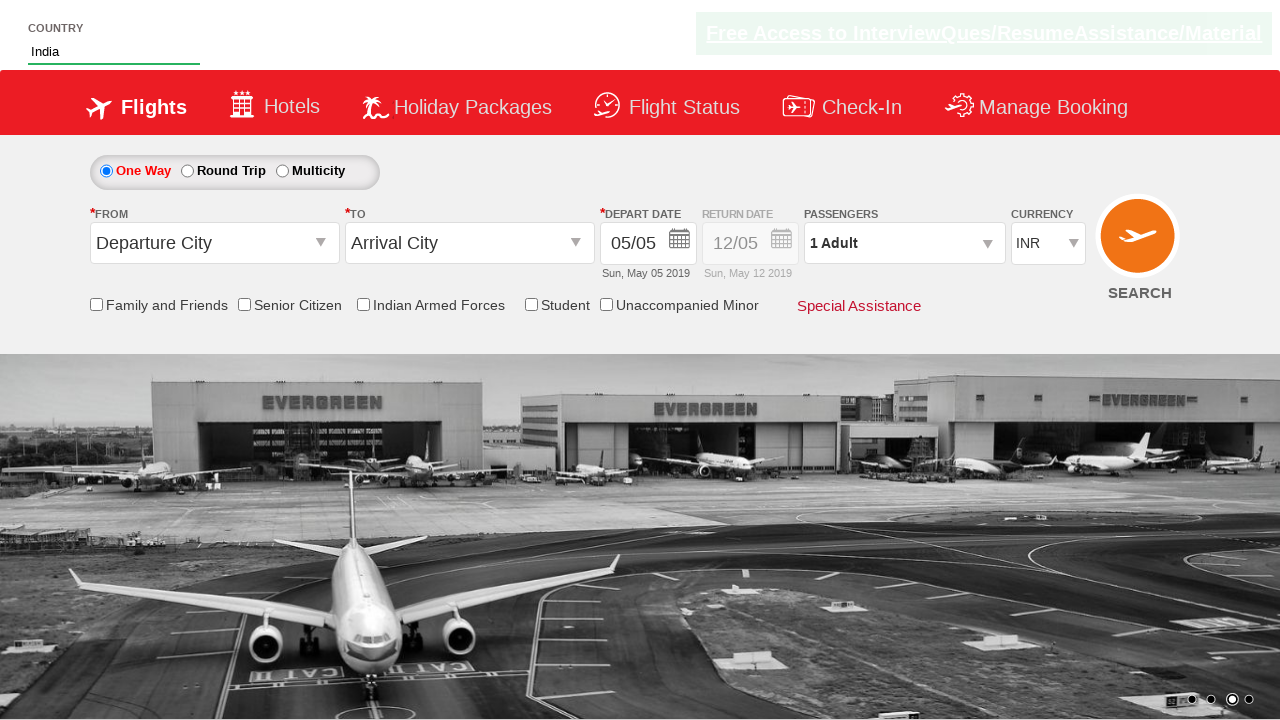